Navigates to the Ajio e-commerce website and verifies that the current URL matches the expected URL.

Starting URL: https://www.ajio.com

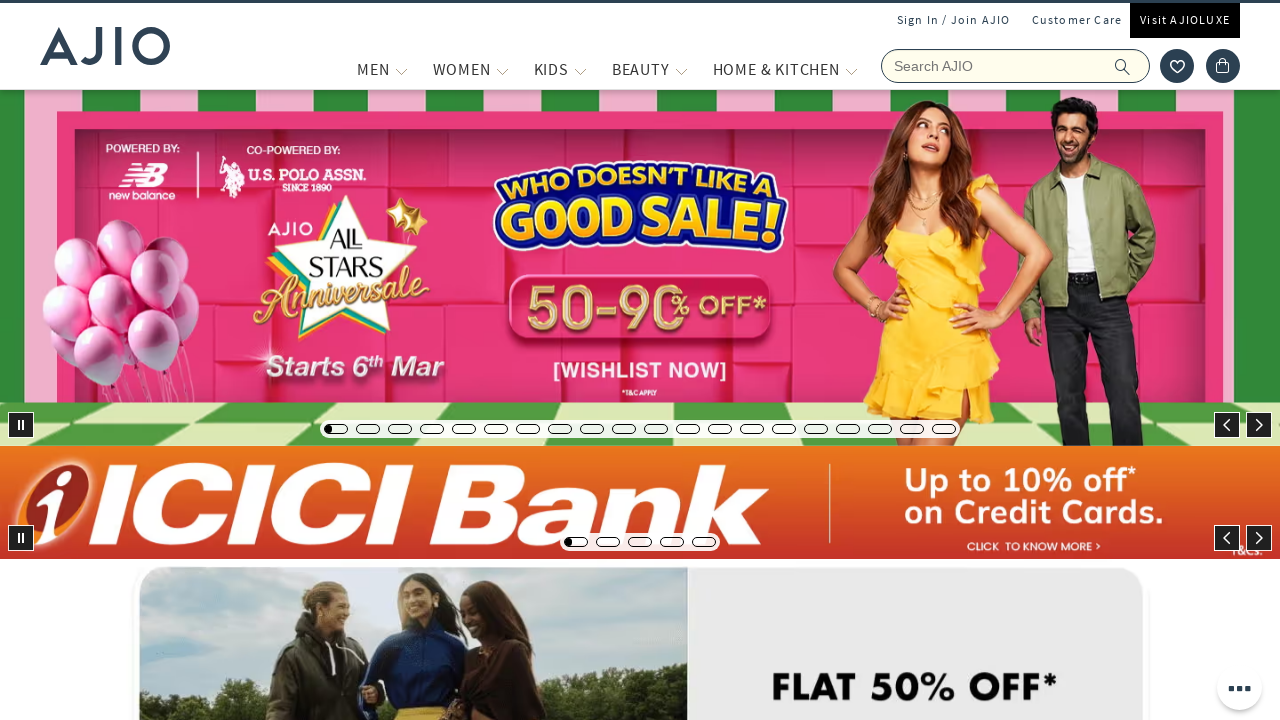

Waited for page to load (domcontentloaded)
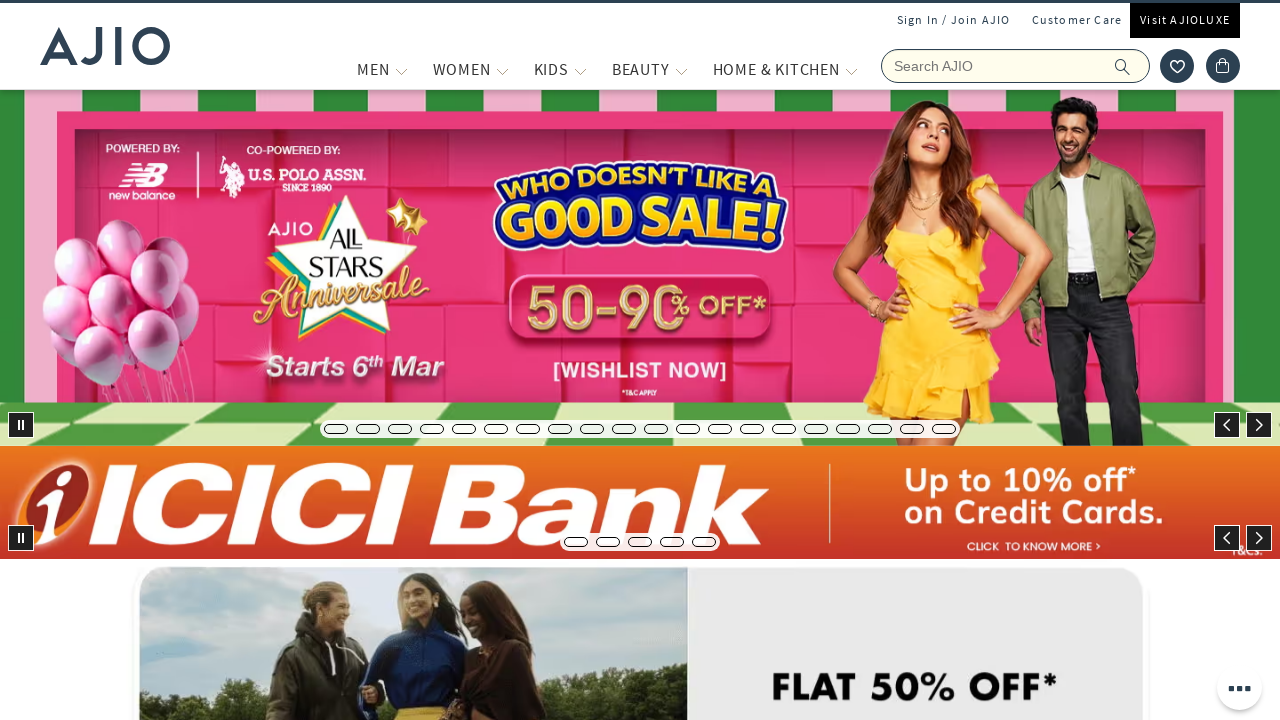

Retrieved current URL: https://www.ajio.com/
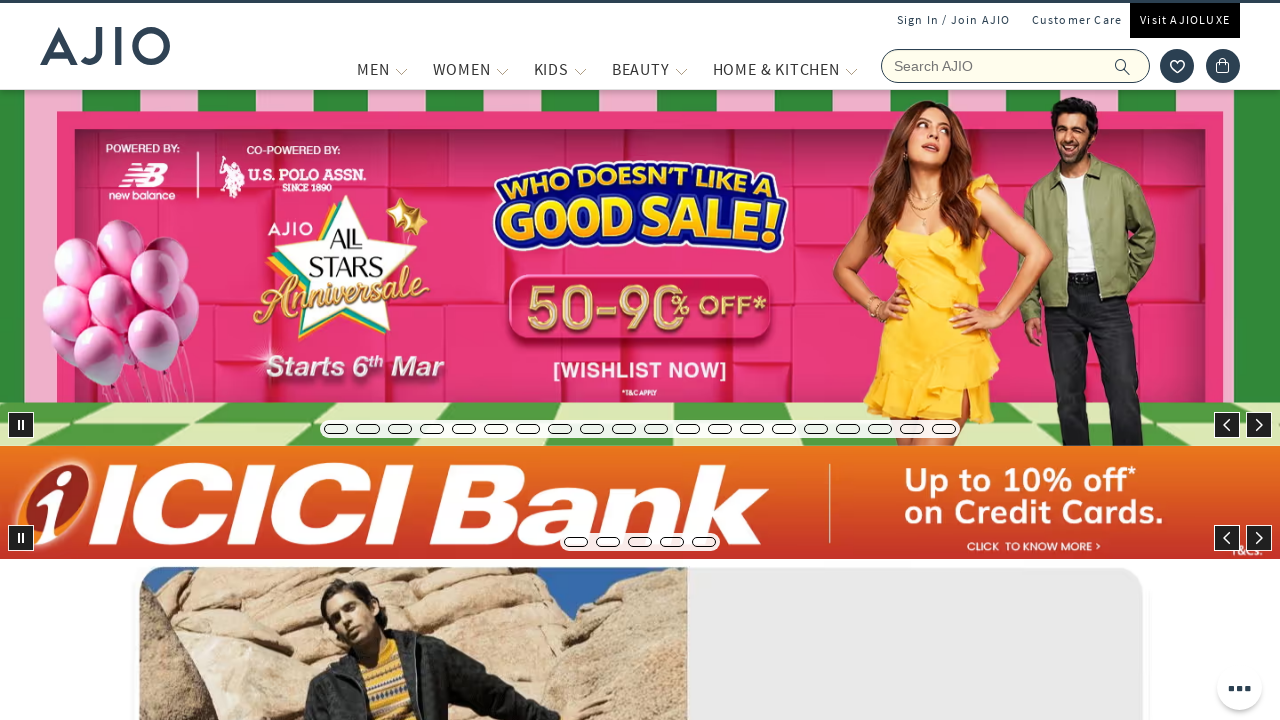

Verified that current URL contains 'ajio.com'
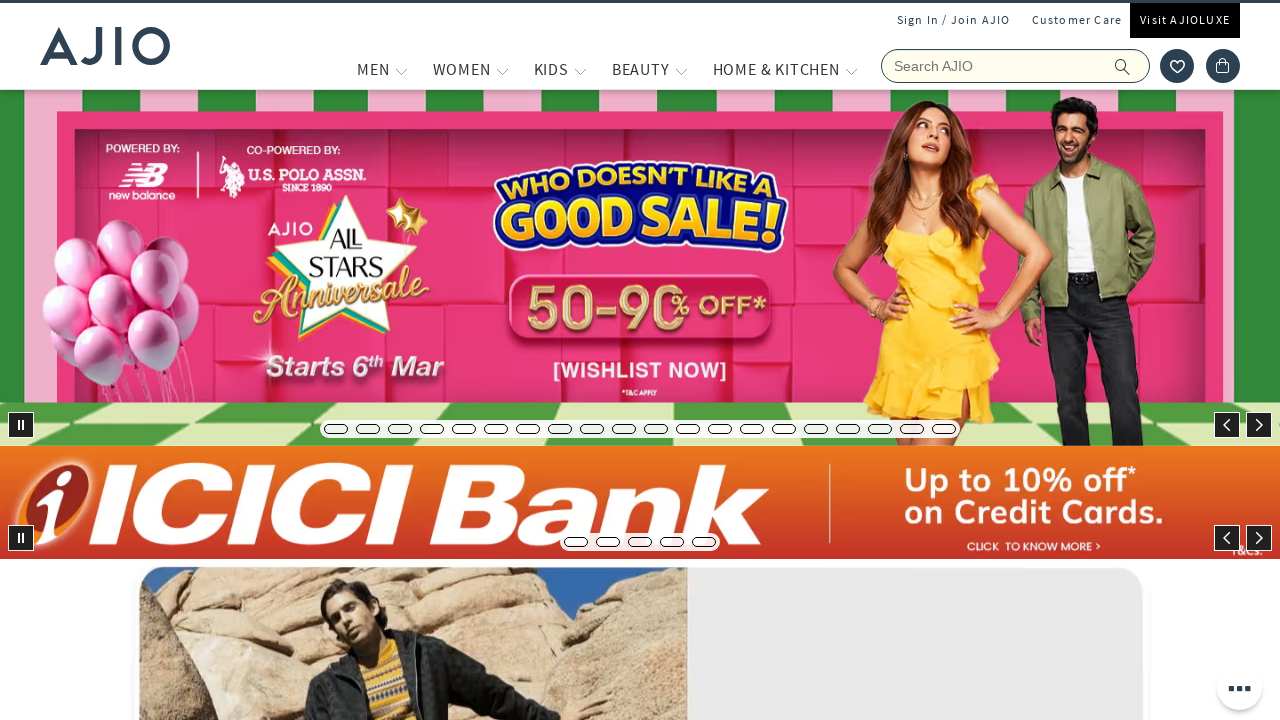

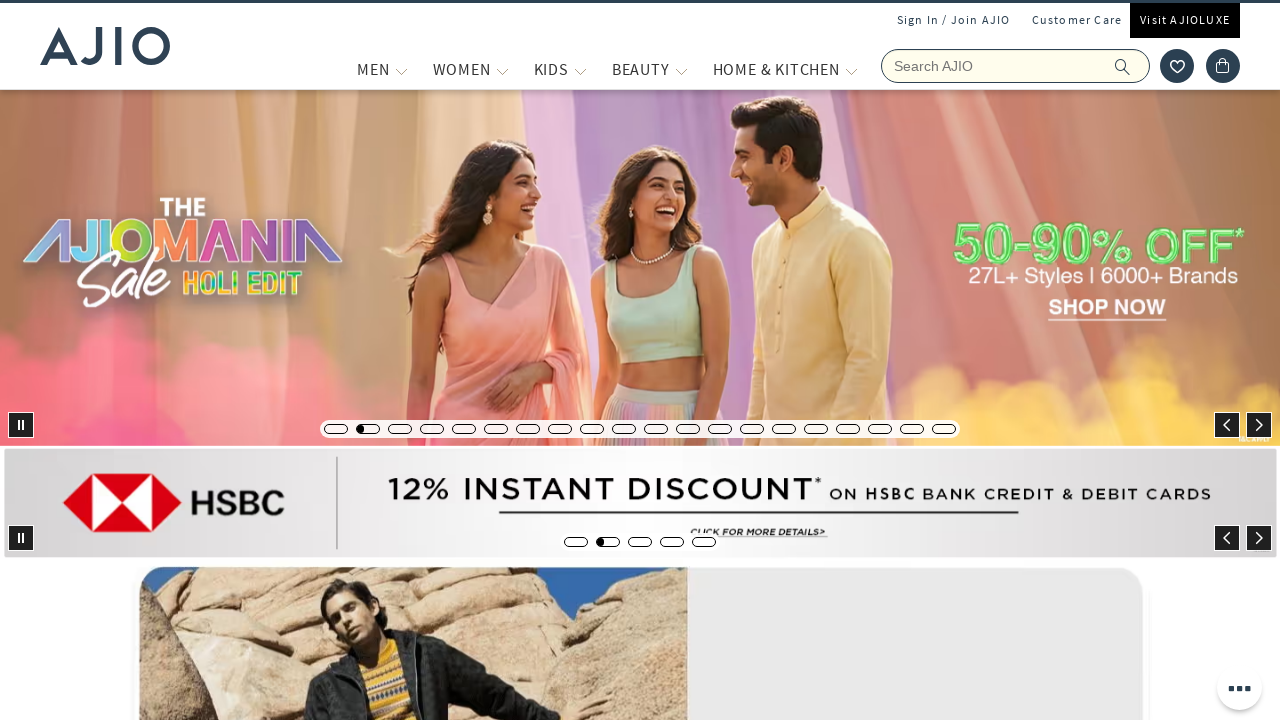